Tests dropdown selection functionality by selecting options from three different dropdown menus using index, value, and visible text methods

Starting URL: https://practice.expandtesting.com/dropdown

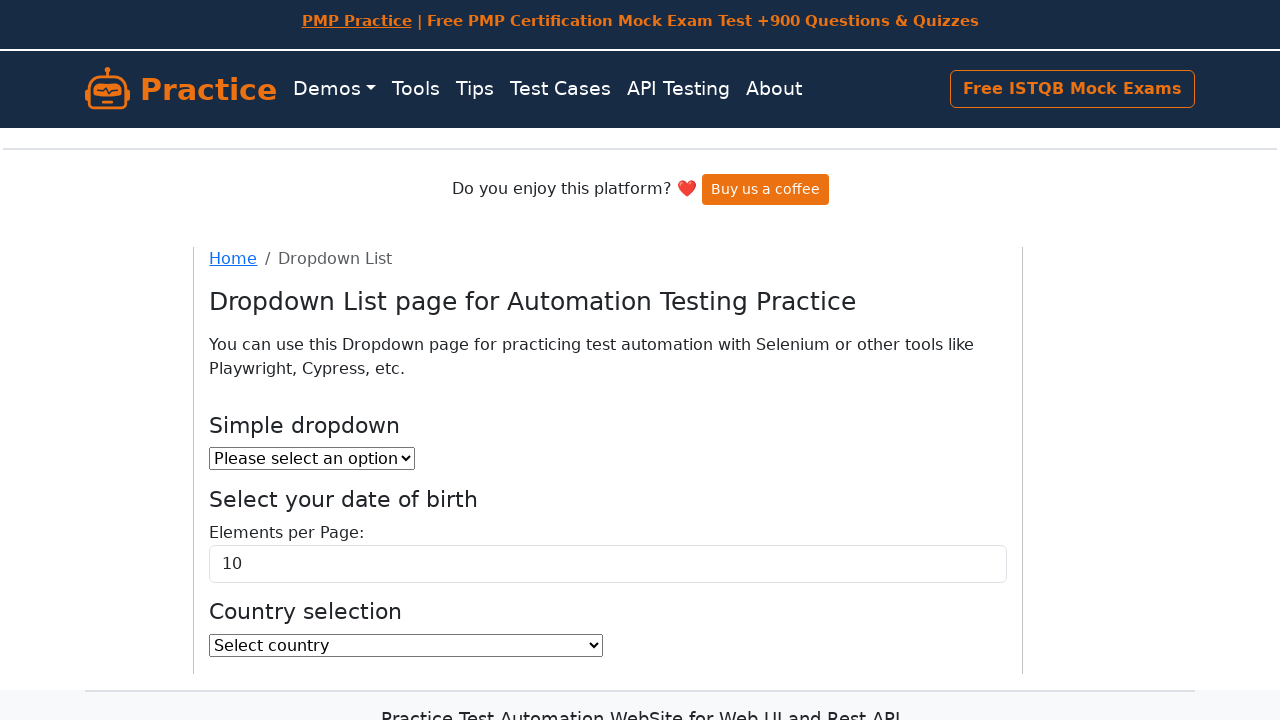

Waited for first dropdown to load
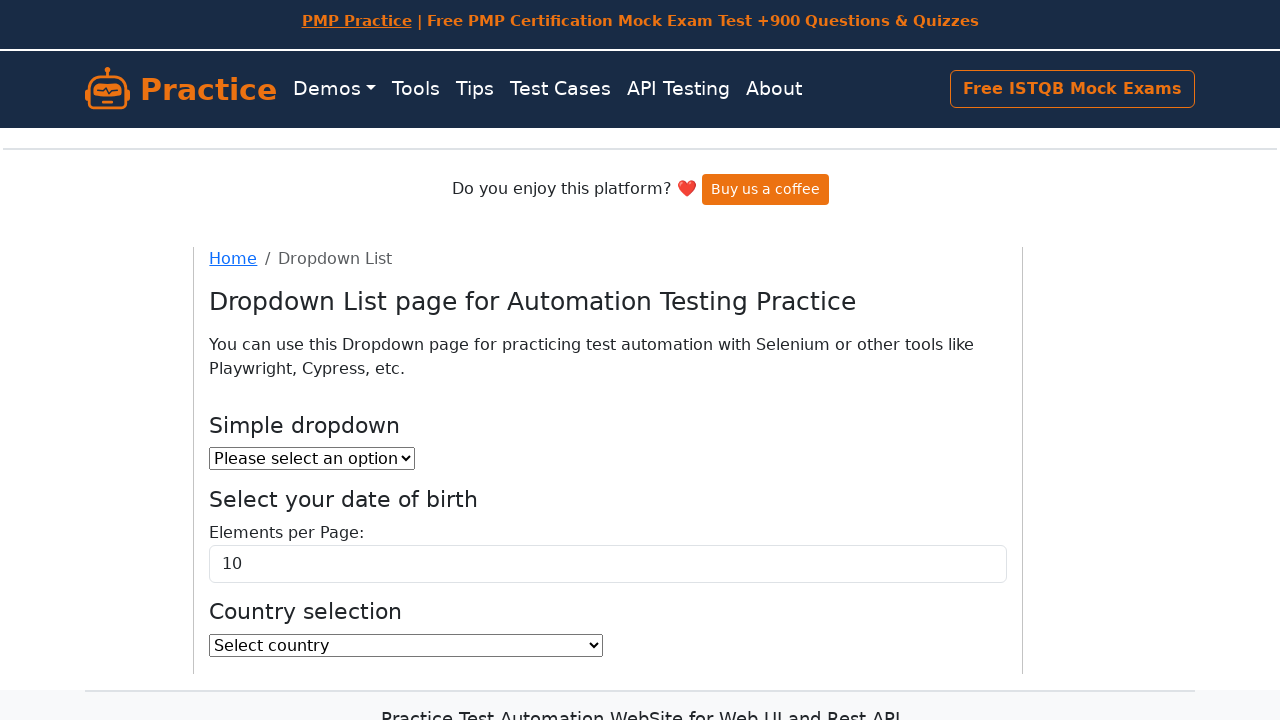

Selected 'Option 2' from first dropdown by index 2 on #dropdown
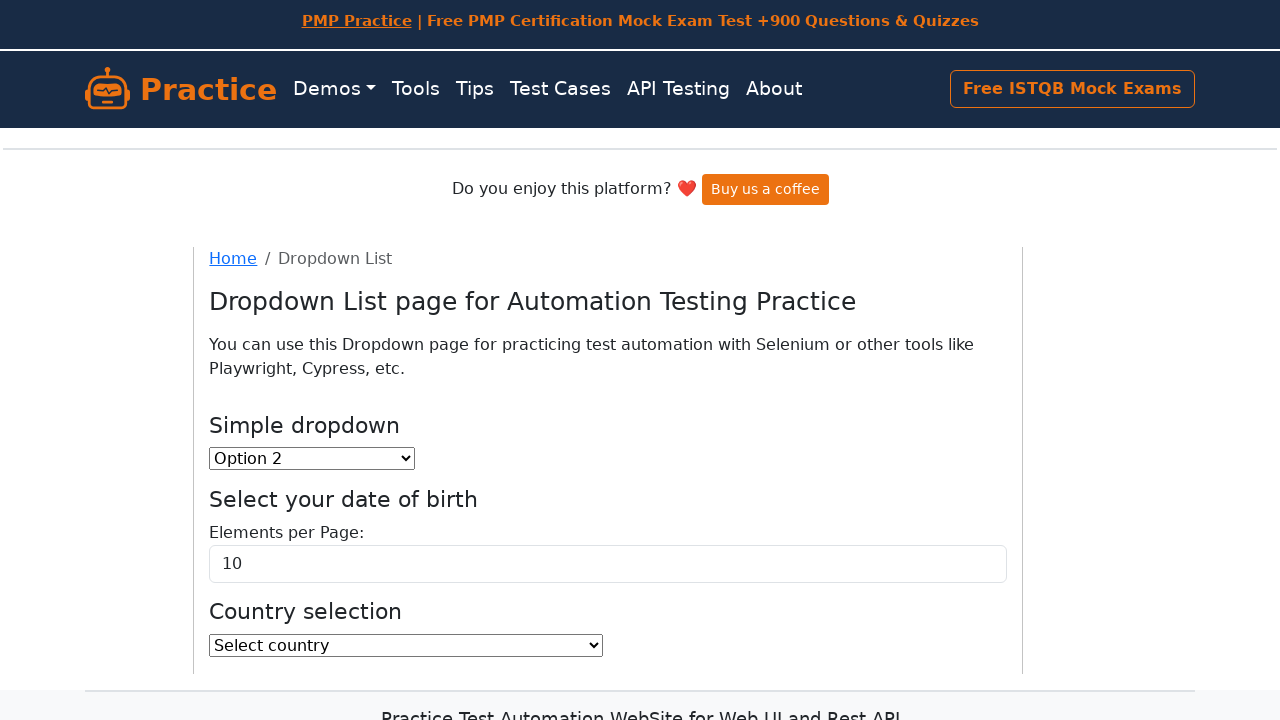

Waited for elements per page dropdown to load
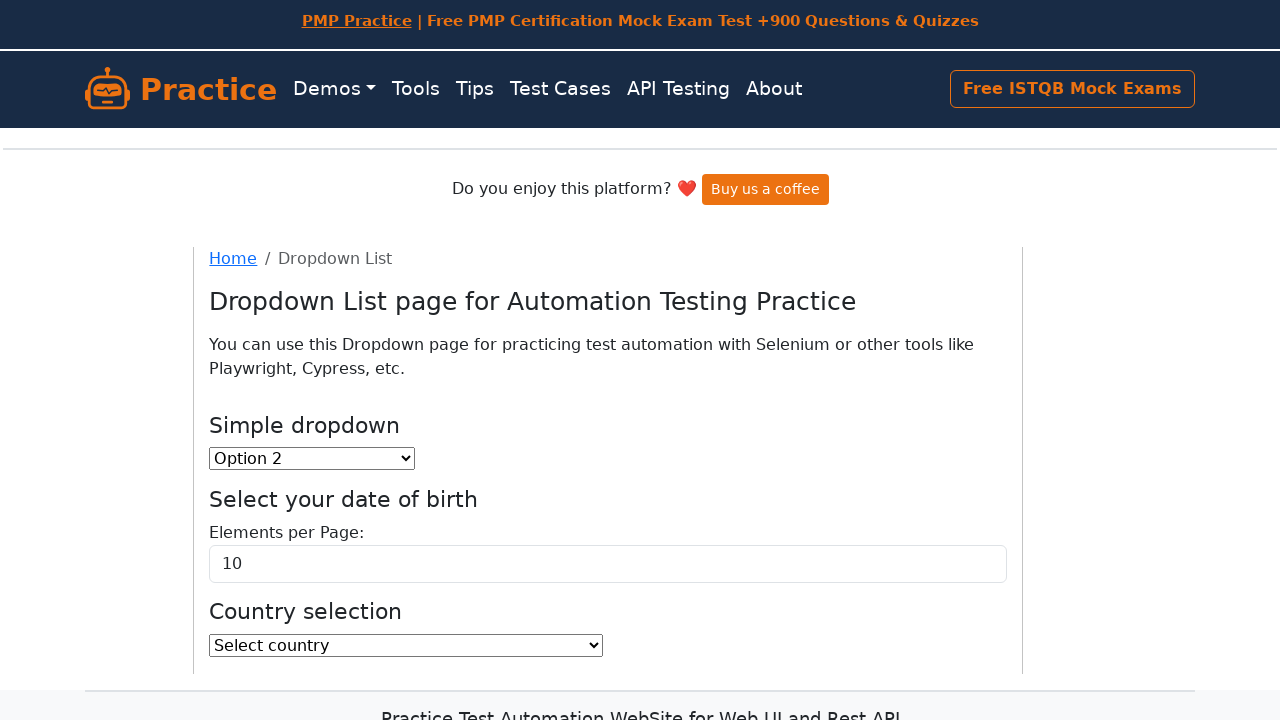

Selected '100' from elements per page dropdown by value on #elementsPerPageSelect
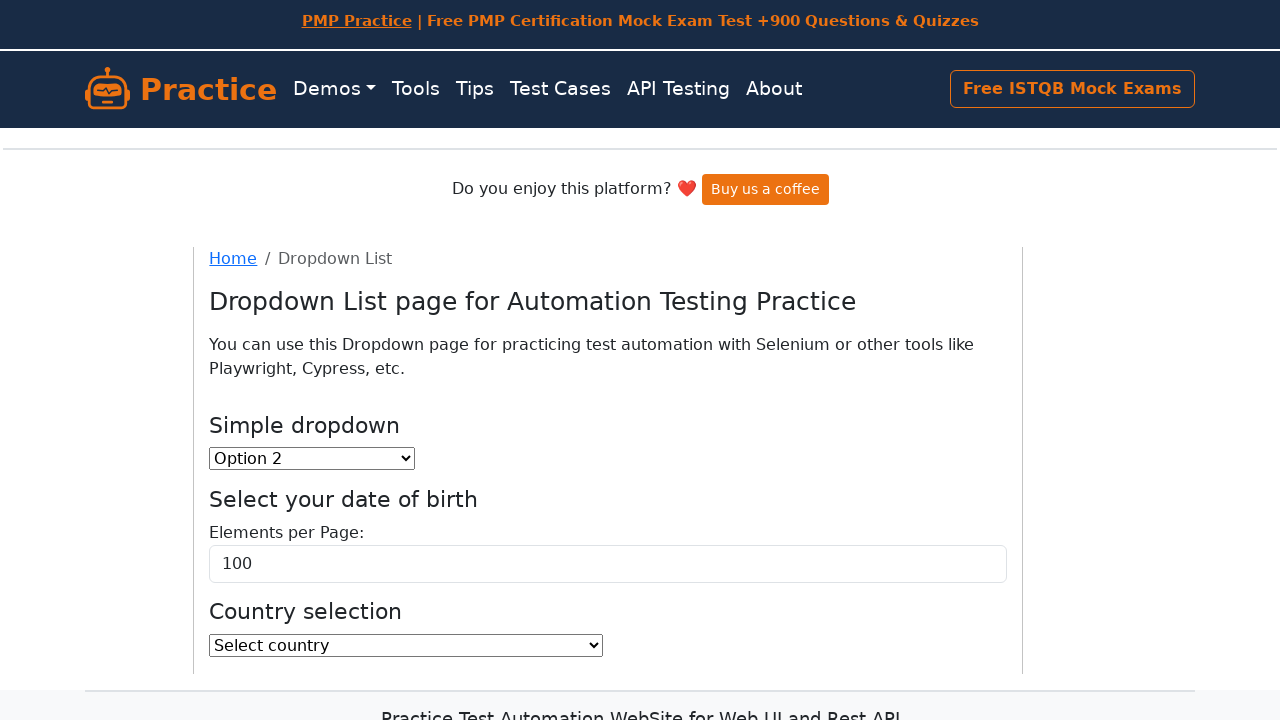

Waited for country dropdown to load
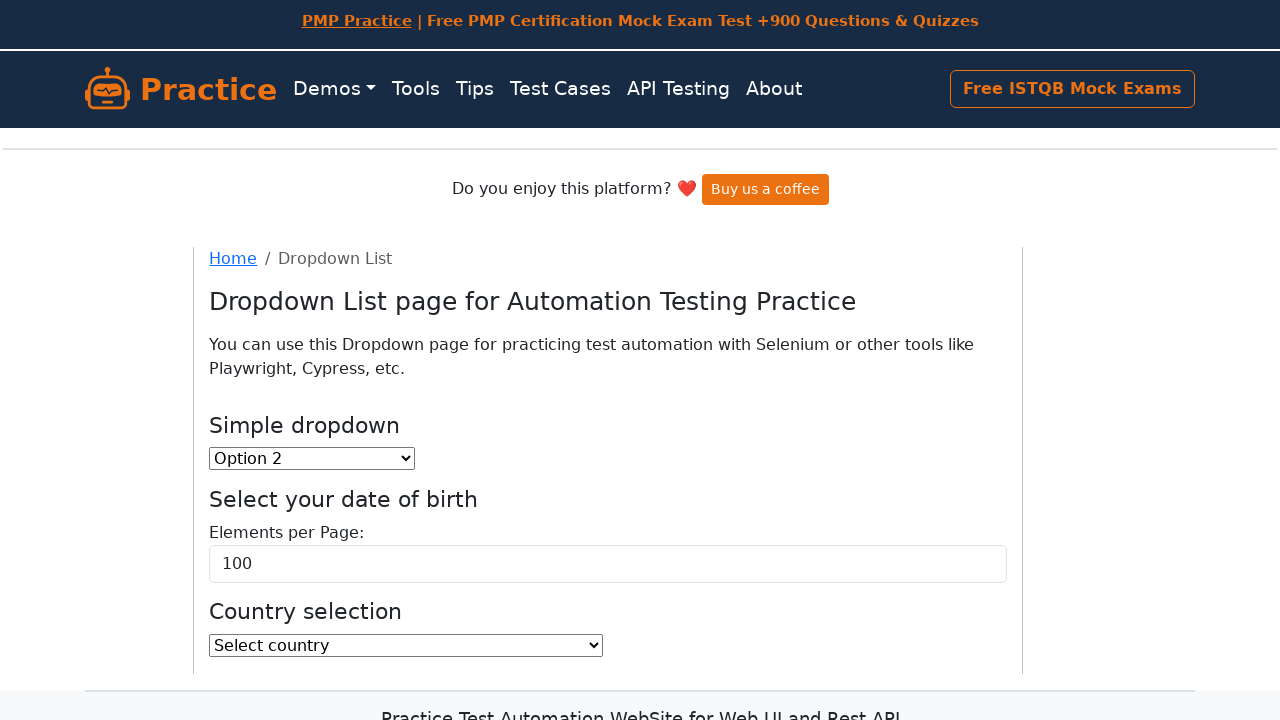

Selected 'Egypt' from country dropdown by visible text on select[name='country'][id='country']
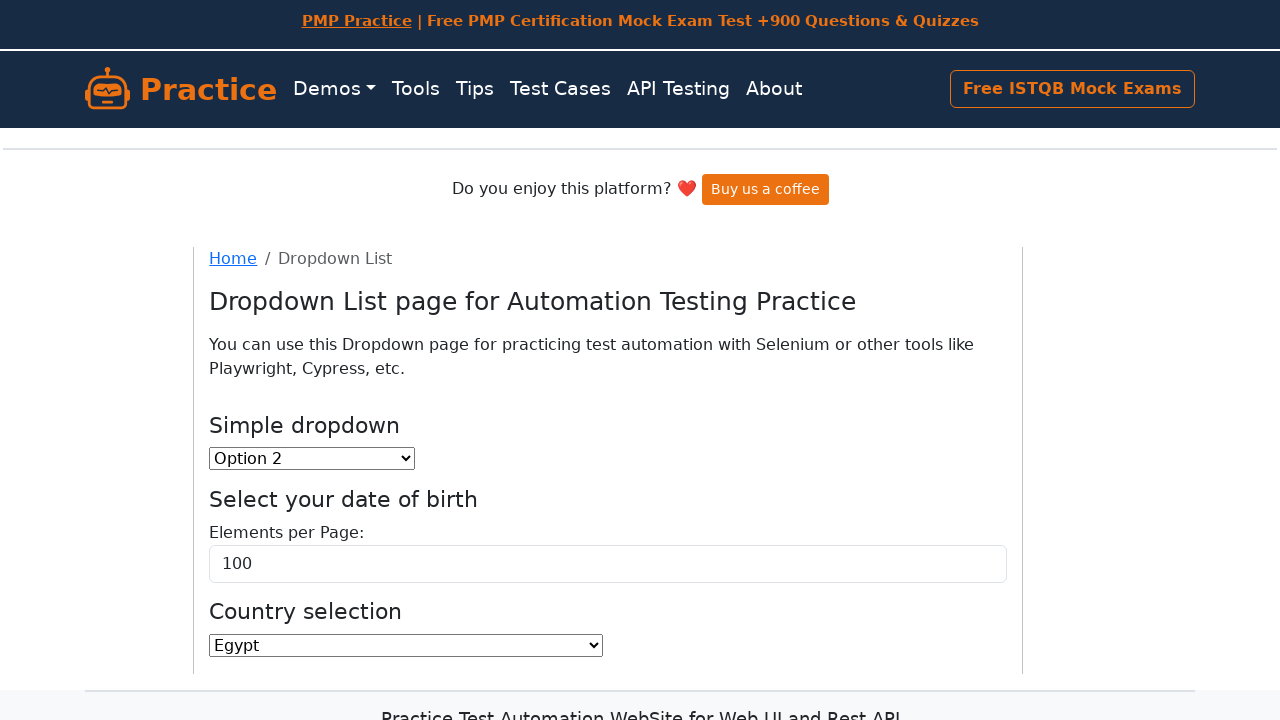

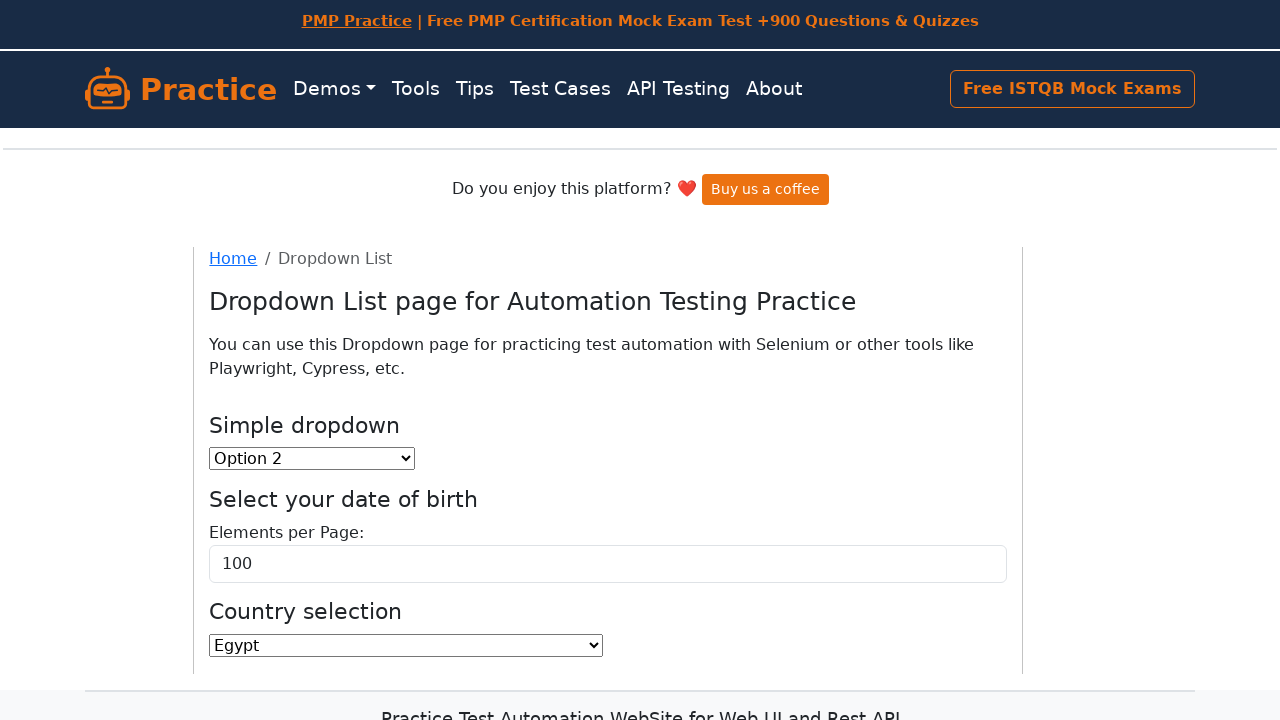